Navigates to DemoBlaze homepage and verifies that links are present on the page

Starting URL: https://www.demoblaze.com

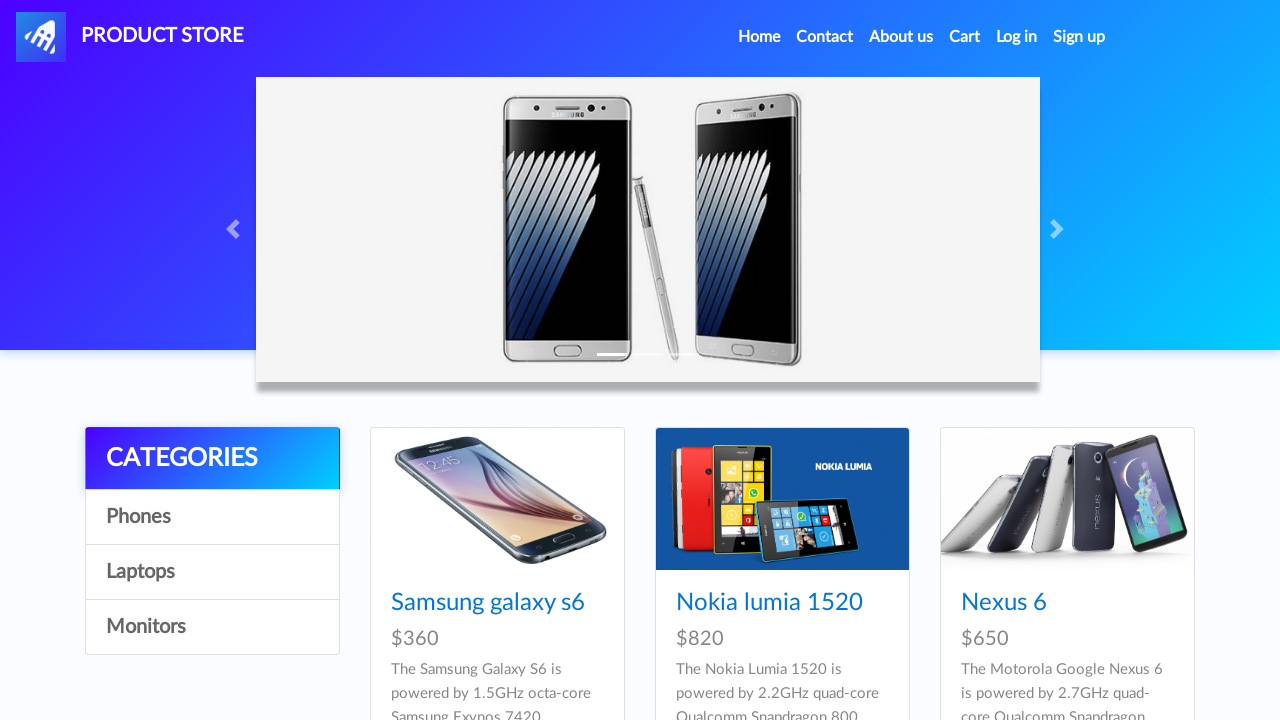

Navigated to DemoBlaze homepage
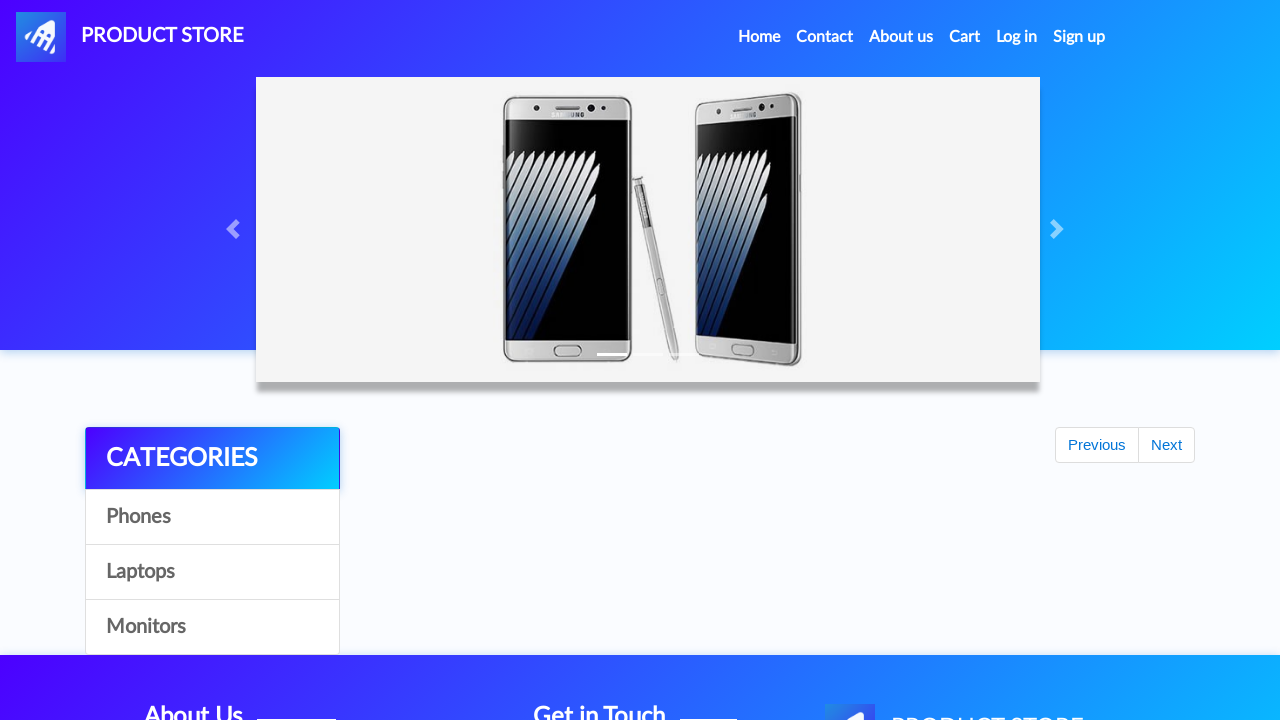

Waited for links to be present on page
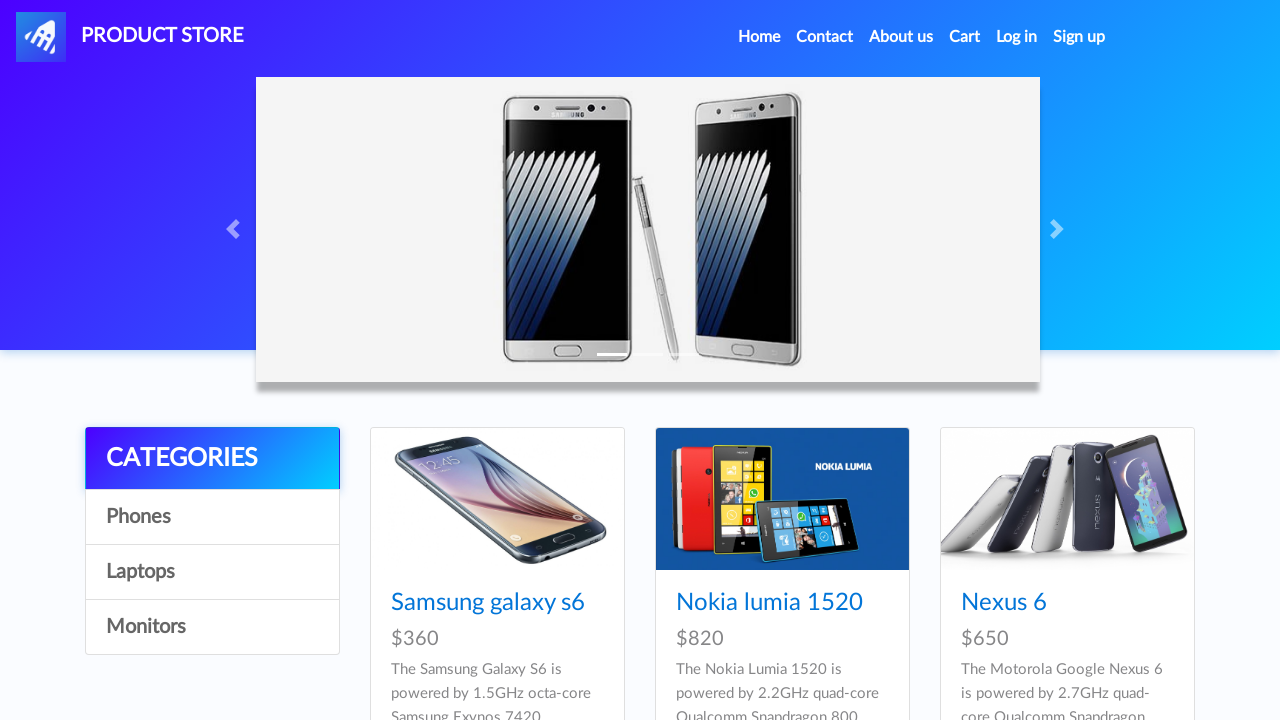

Located all anchor elements on page
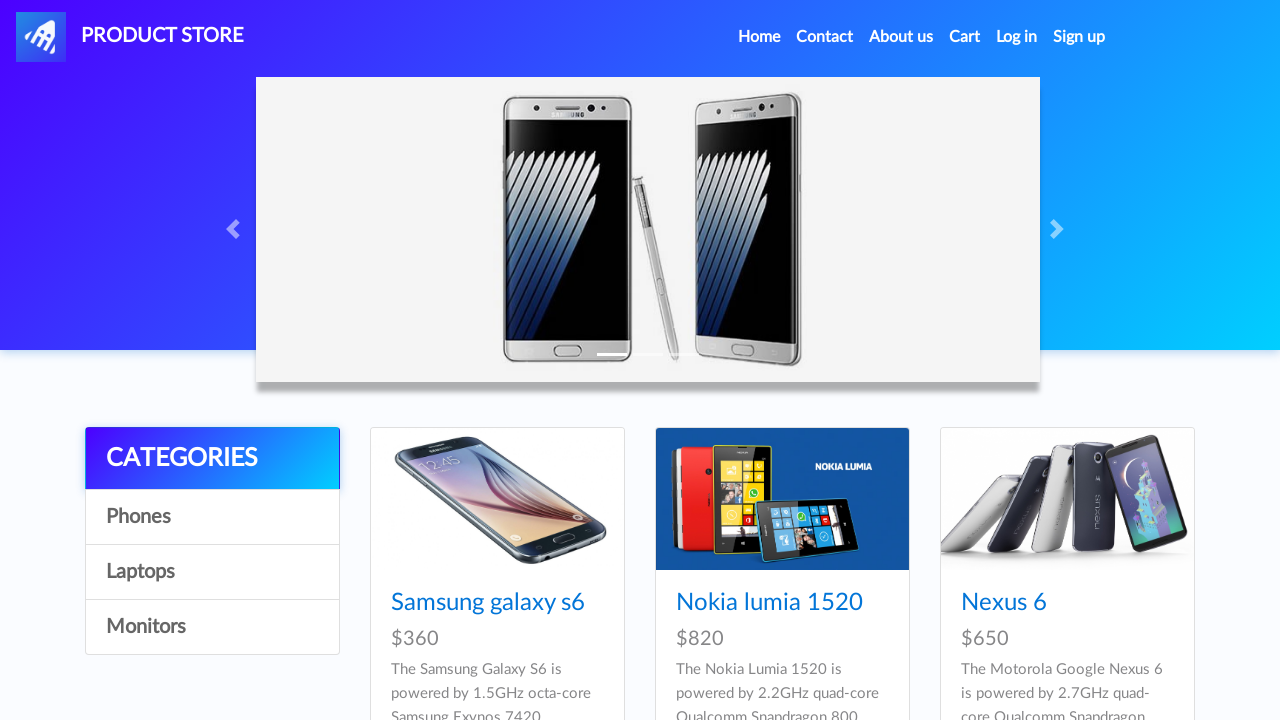

Verified that links are present on the page
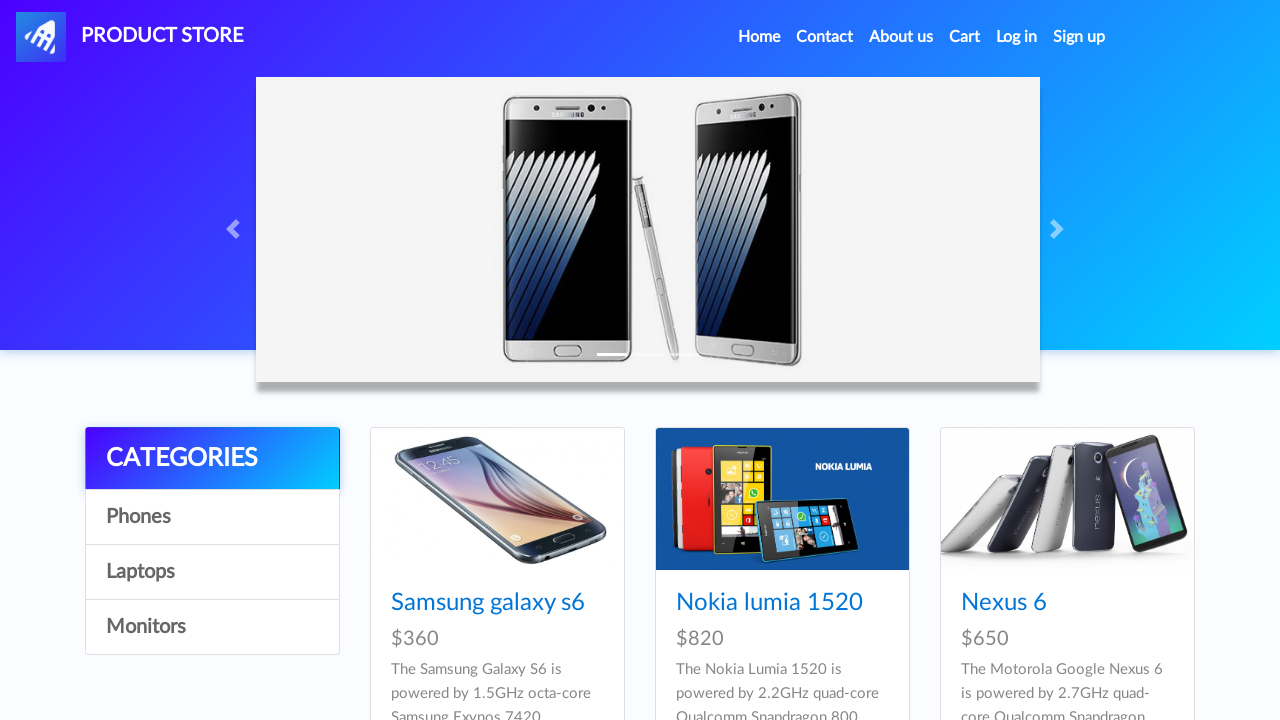

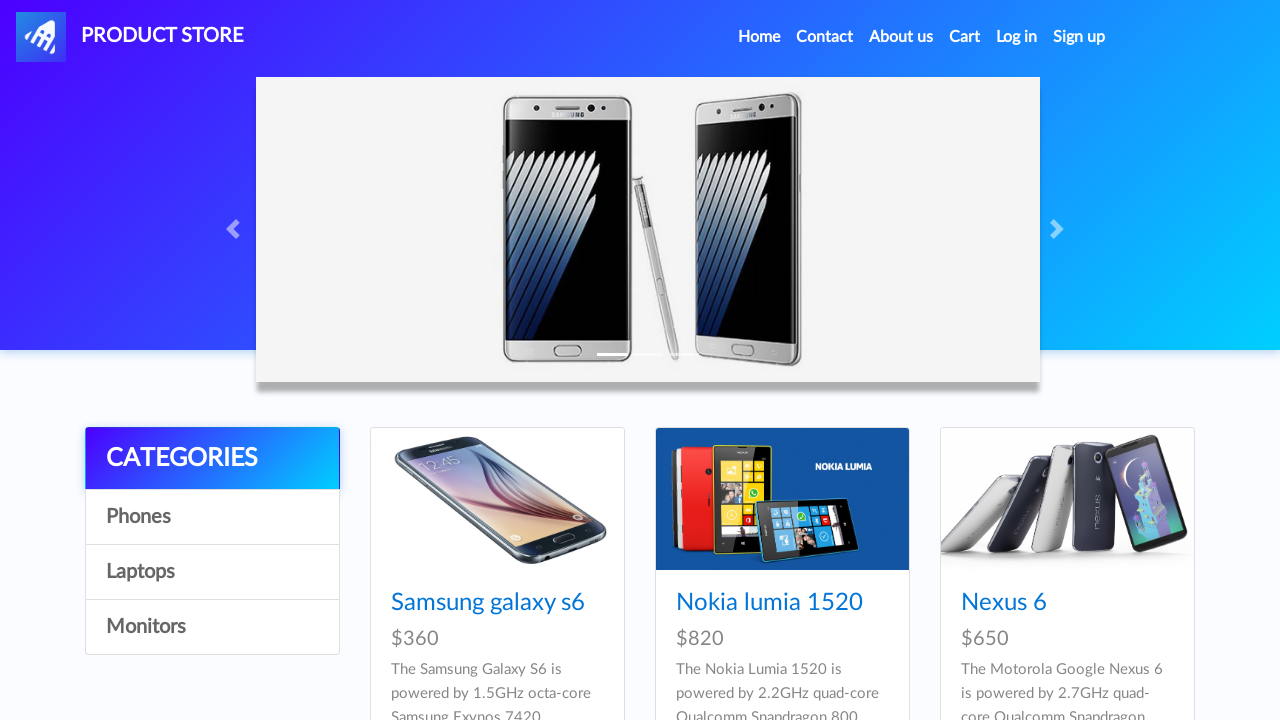